Tests right-click context menu functionality, handles alert dialog, and navigates to a new window to verify content

Starting URL: https://the-internet.herokuapp.com/context_menu

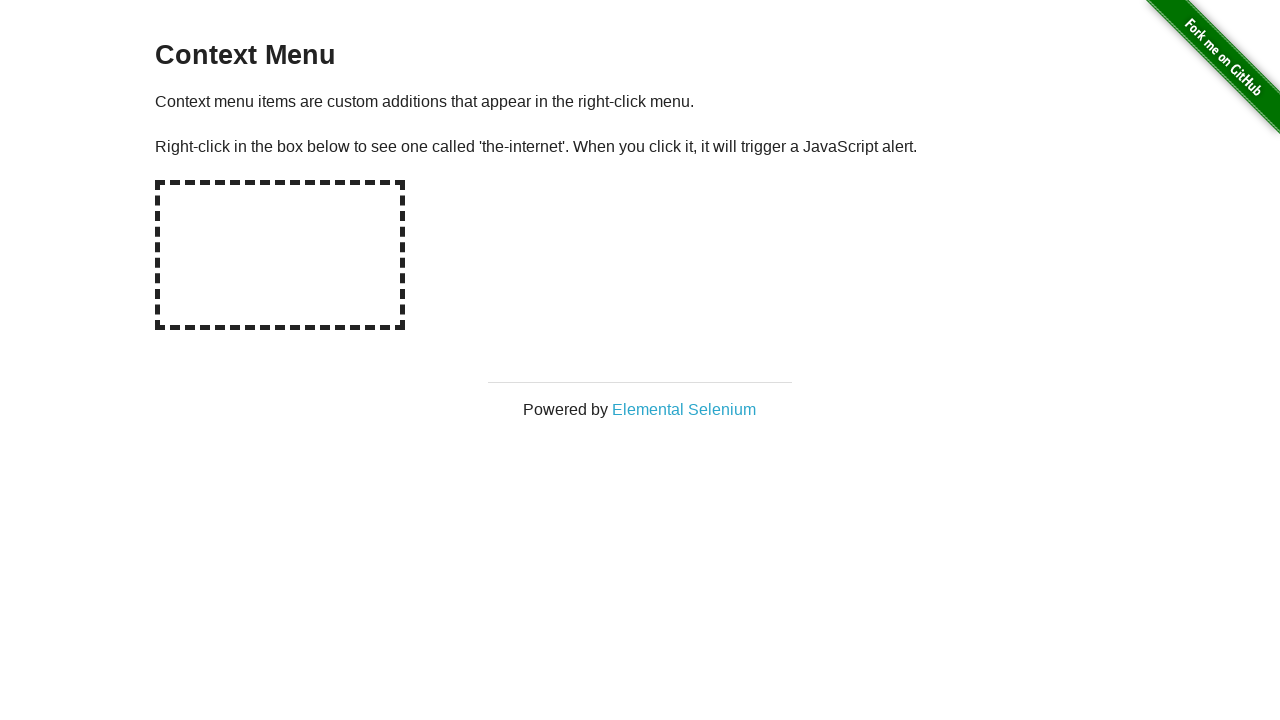

Right-clicked on hot-spot area to open context menu at (280, 255) on #hot-spot
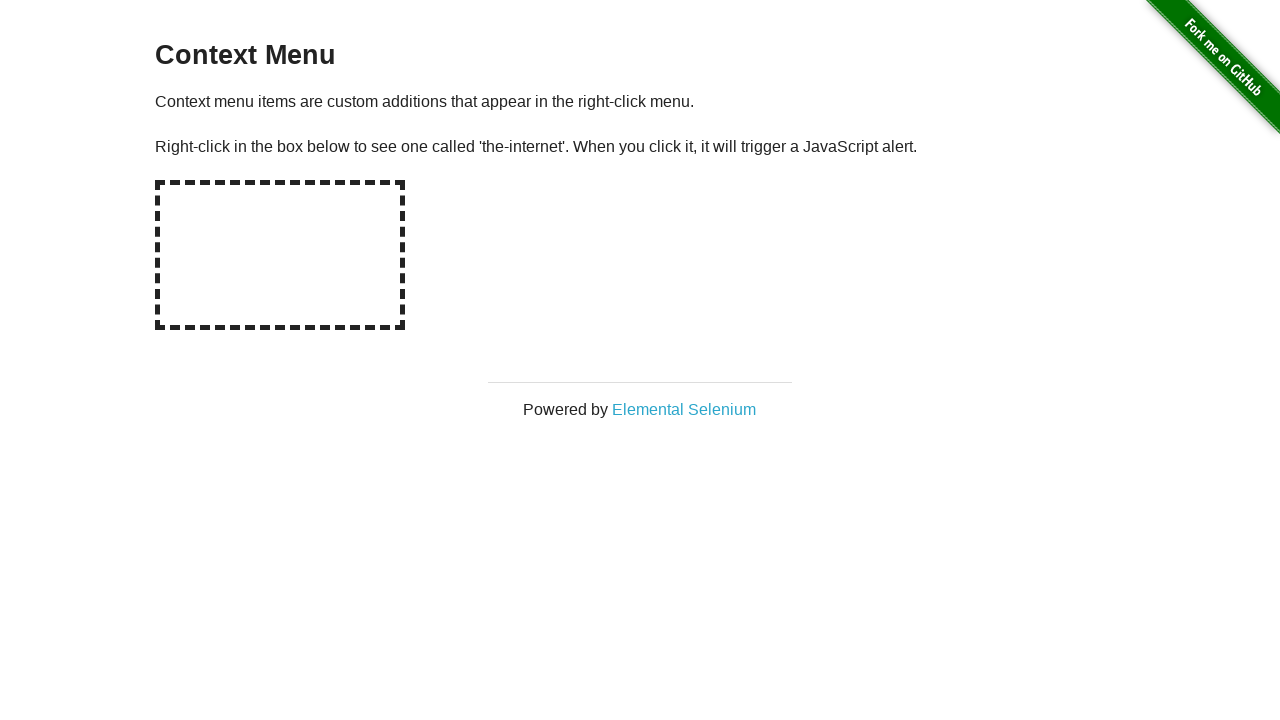

Set up dialog handler to accept alert dialogs
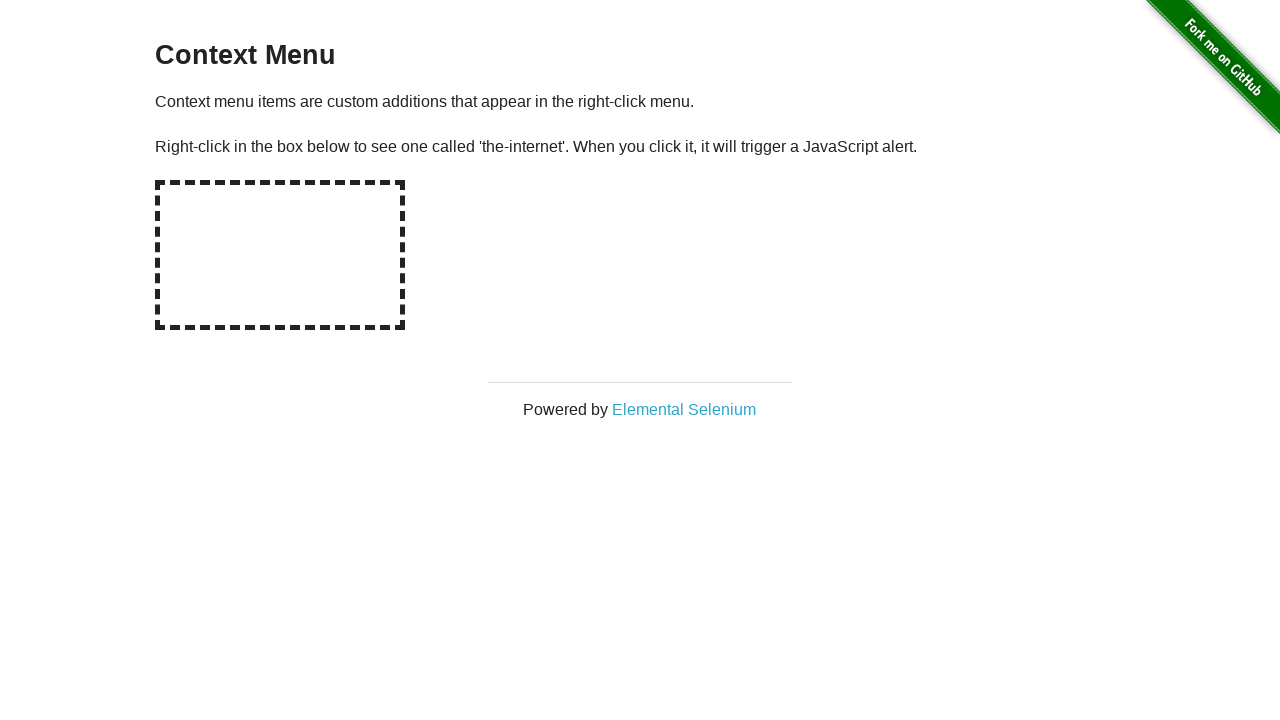

Clicked on Elemental Selenium link to open new window at (684, 409) on a[target='_blank']
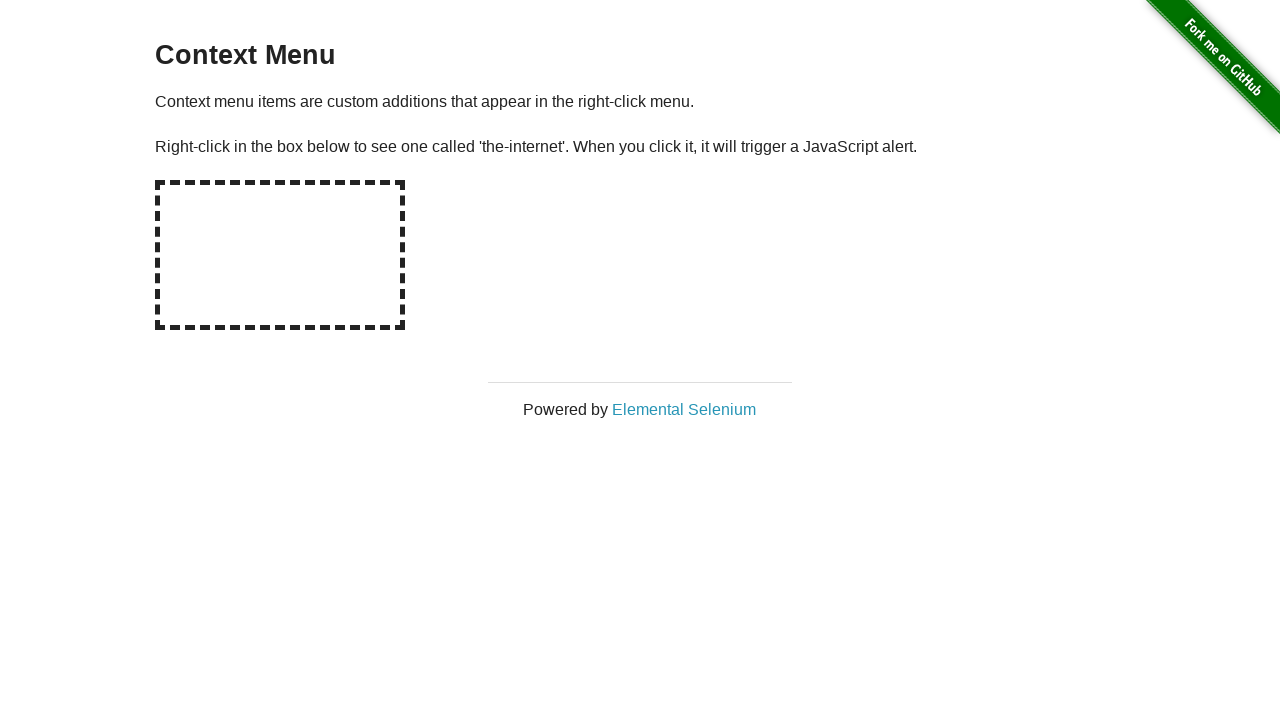

New page loaded successfully
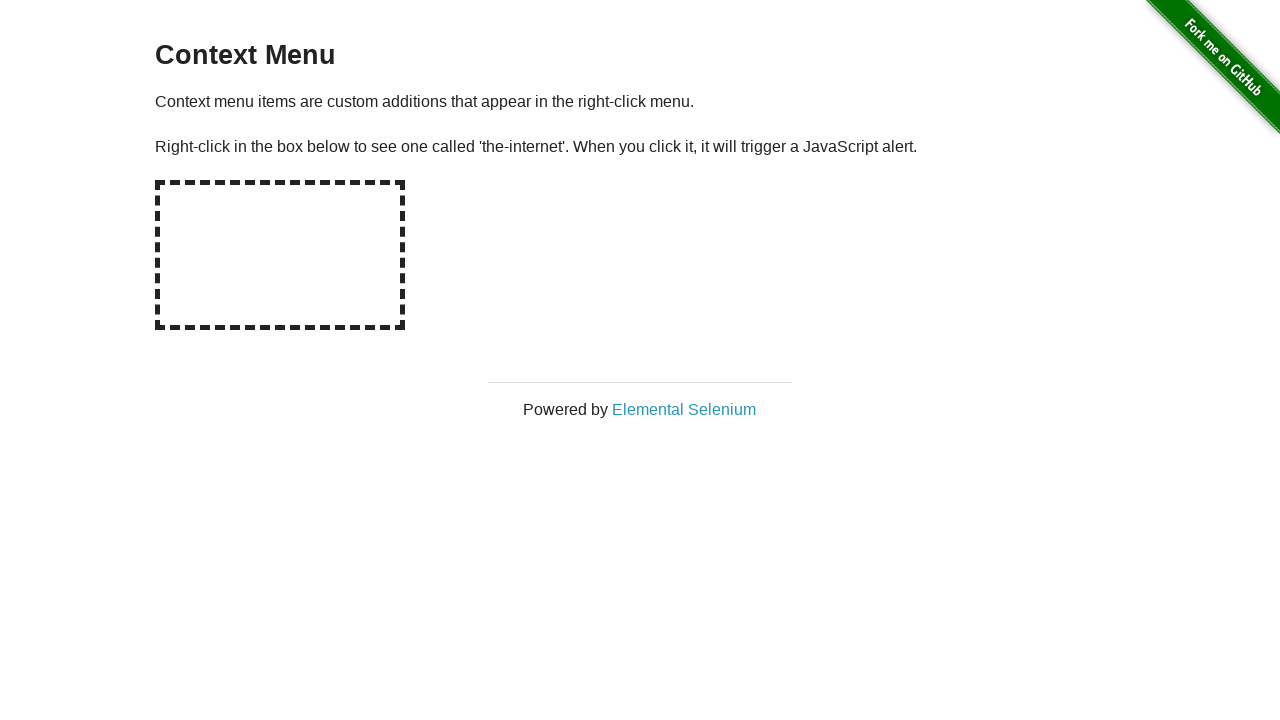

Retrieved h1 text from new page: 'Elemental Selenium'
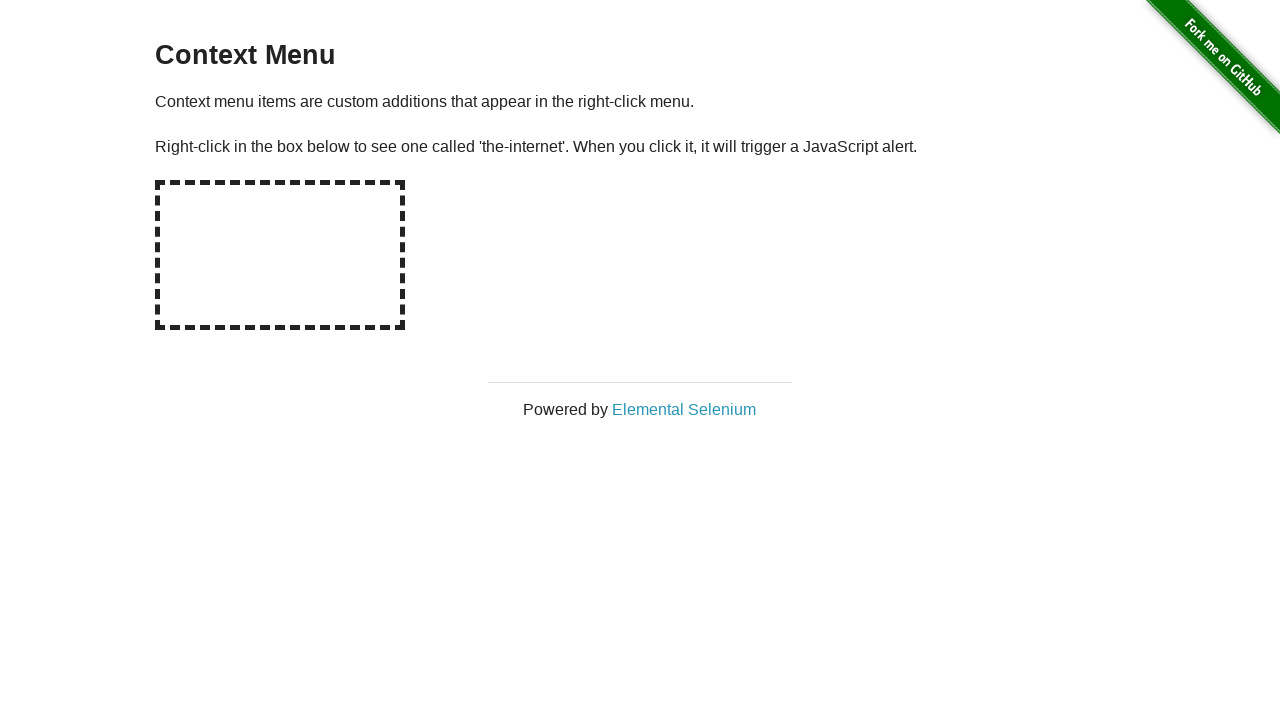

Verified h1 text matches 'Elemental Selenium'
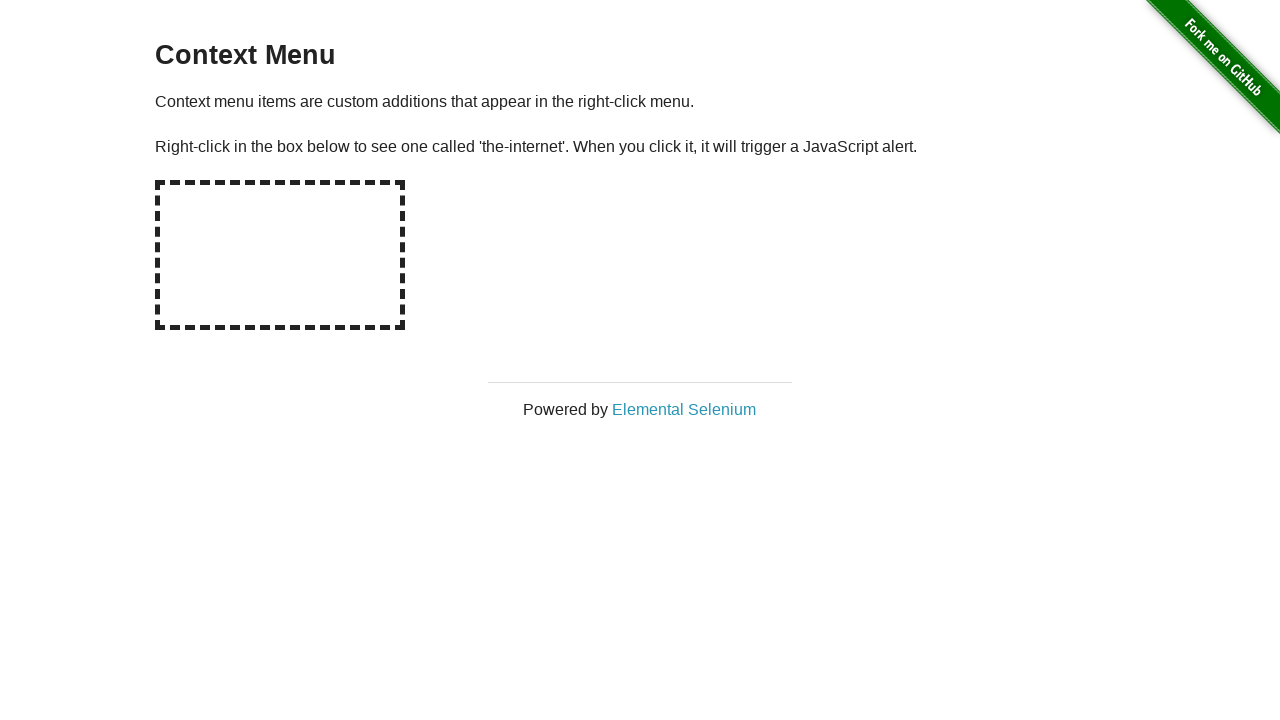

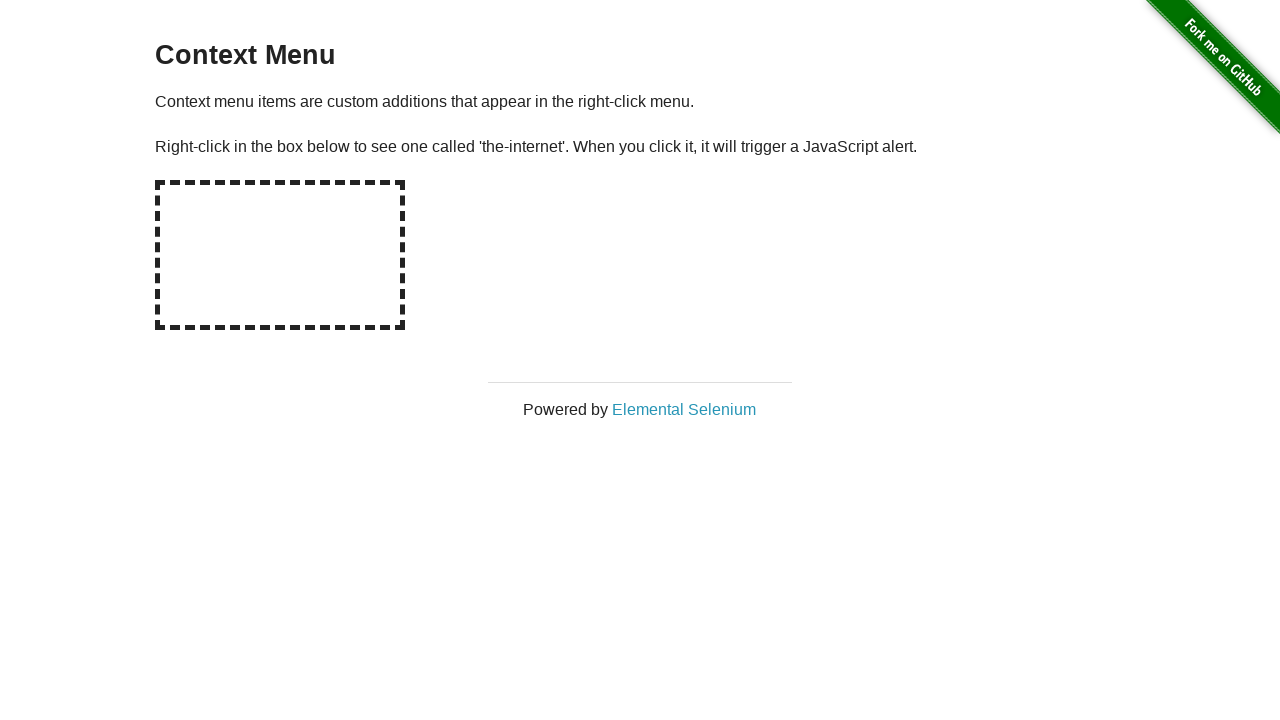